Tests the functionality of the Kabaddi statistics page by navigating through team stats and season dropdown menus, and verifying that statistics data loads correctly

Starting URL: https://www.prokabaddi.com/stats/49-96-total-points-scored-statistics

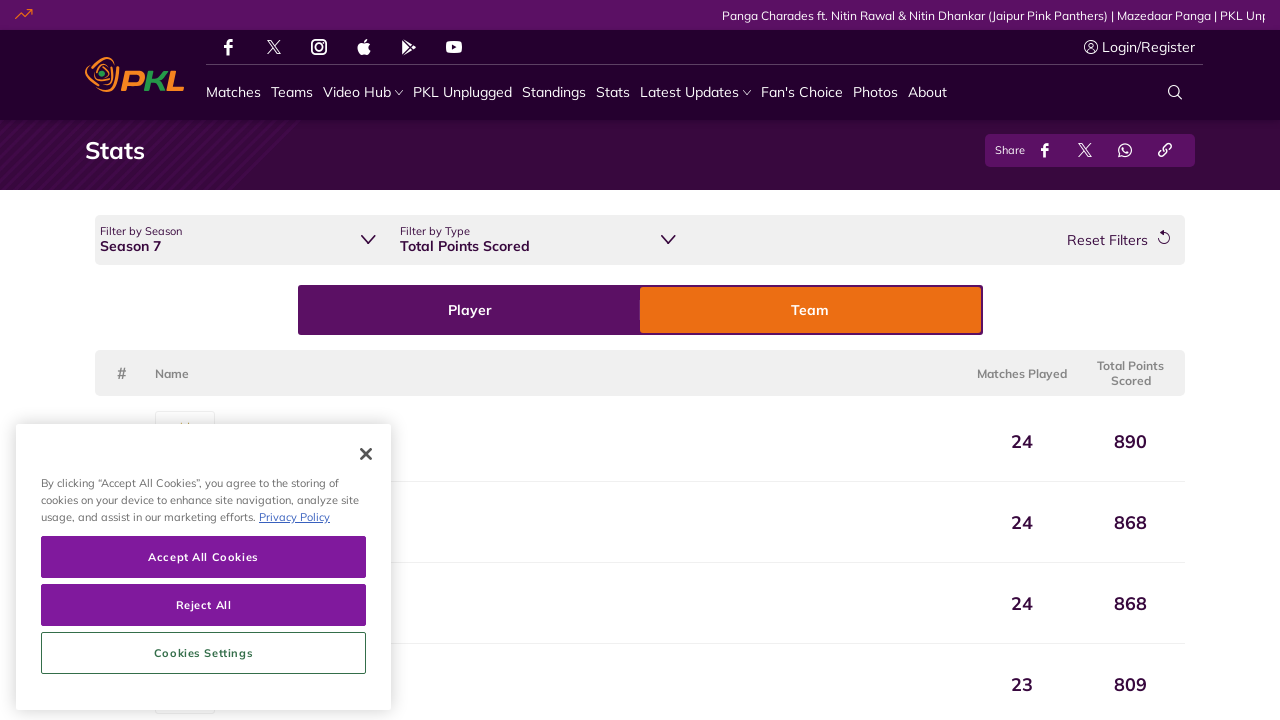

Retrieved all team stats dropdown options
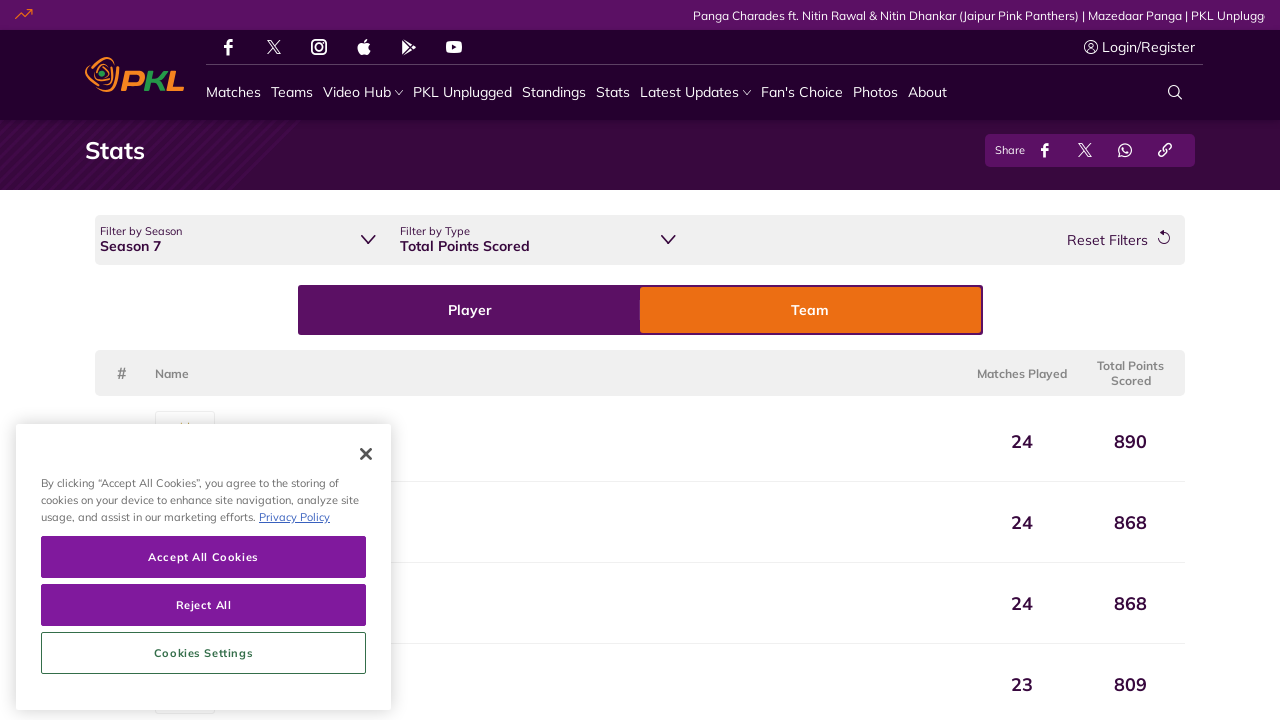

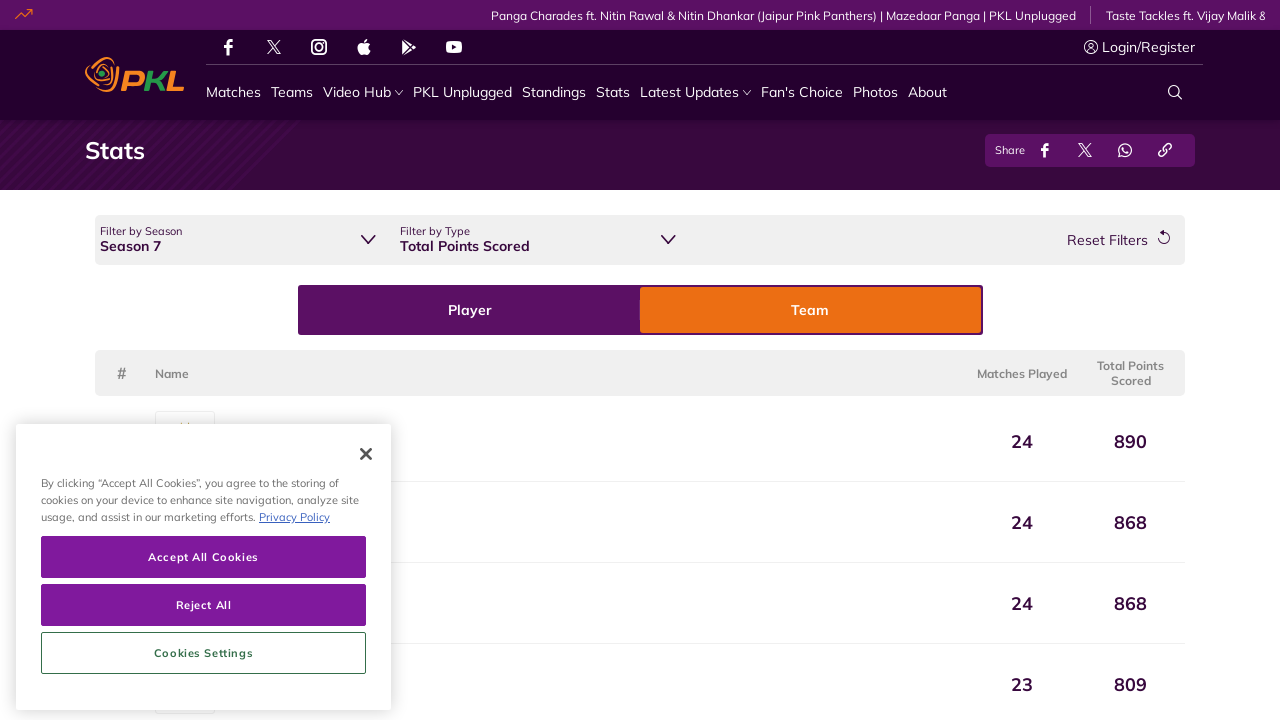